Tests window switching functionality by opening a new tab and switching to it to read text content

Starting URL: https://demoqa.com/browser-windows

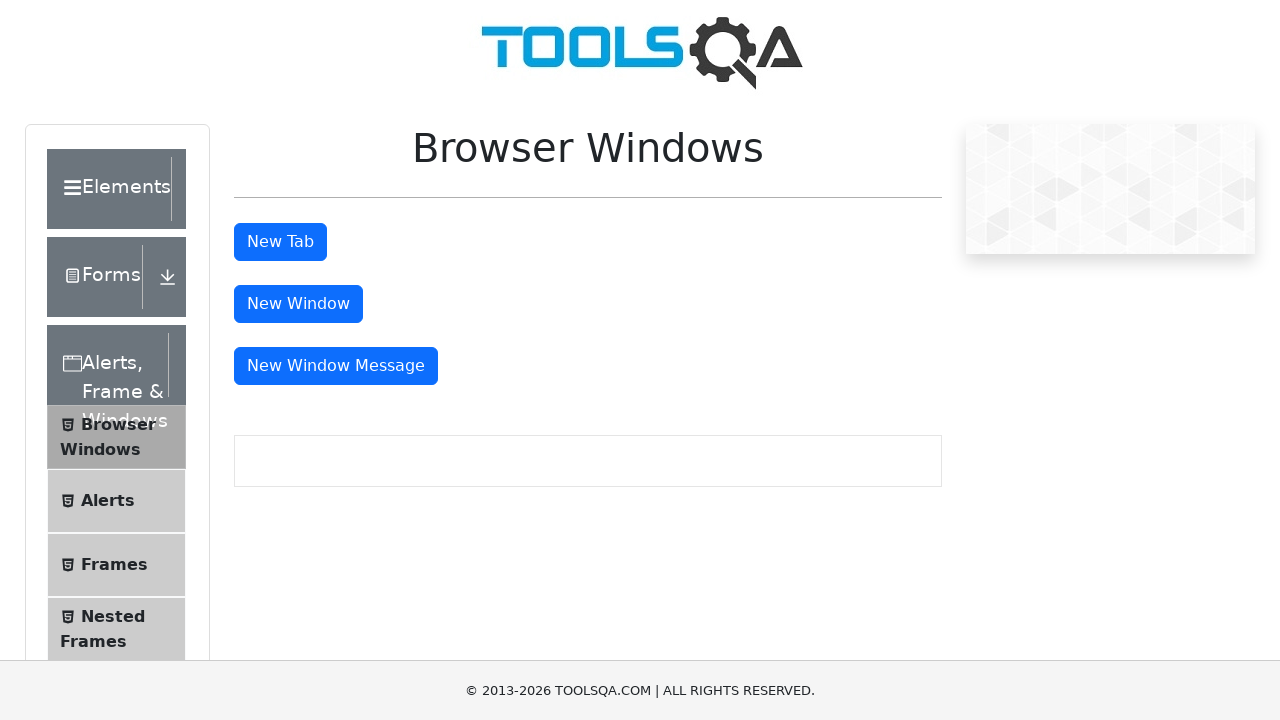

Clicked tab button to open new window at (280, 242) on #tabButton
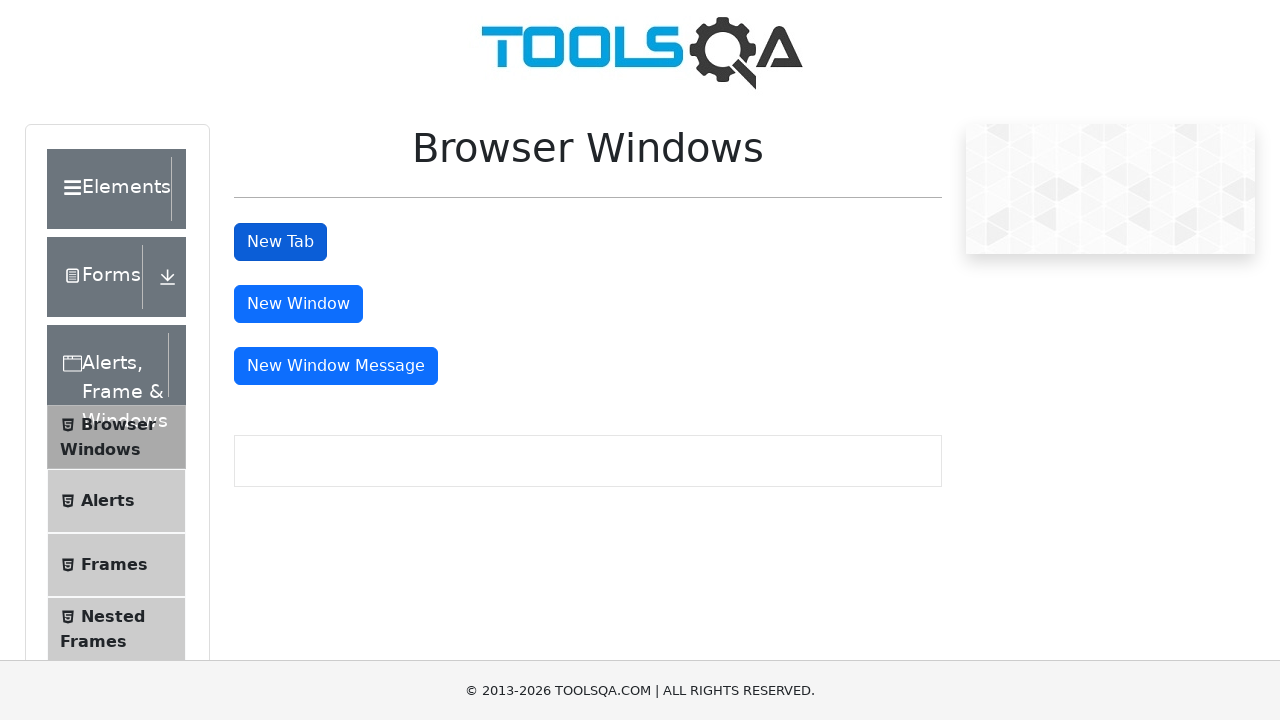

New tab/window opened and captured
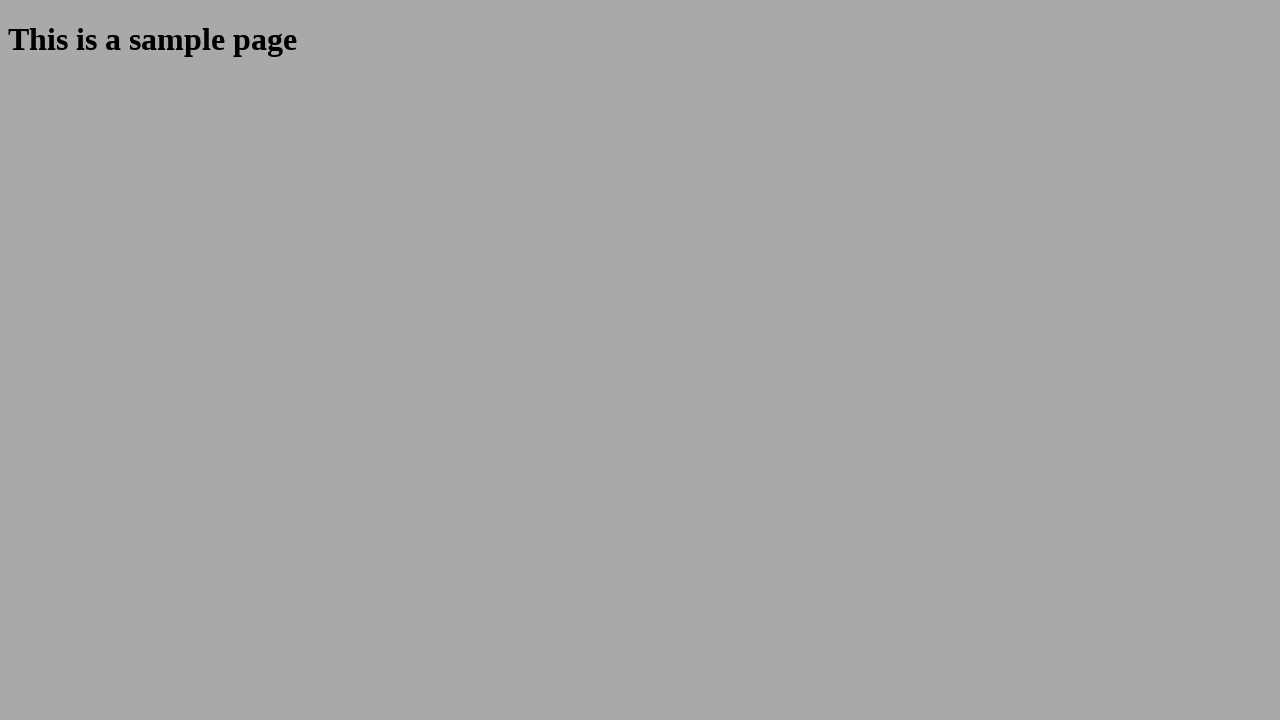

Retrieved heading text from new tab: 'This is a sample page'
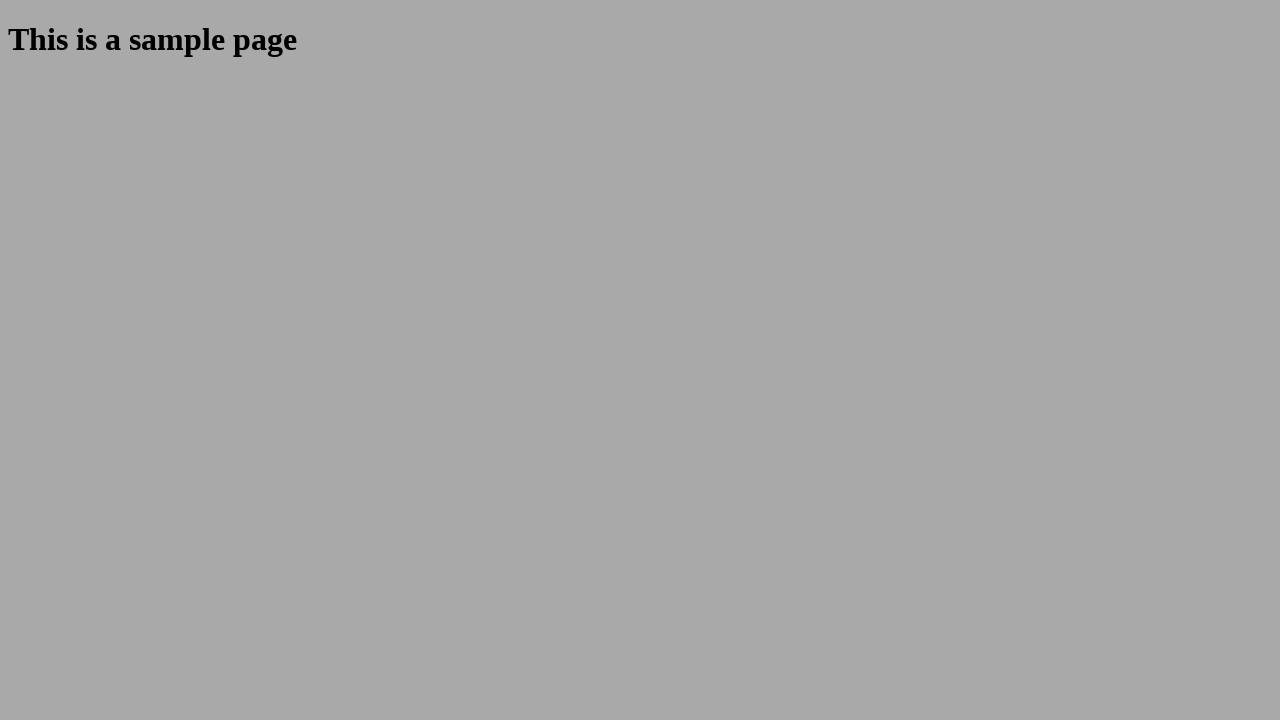

Printed heading text to console
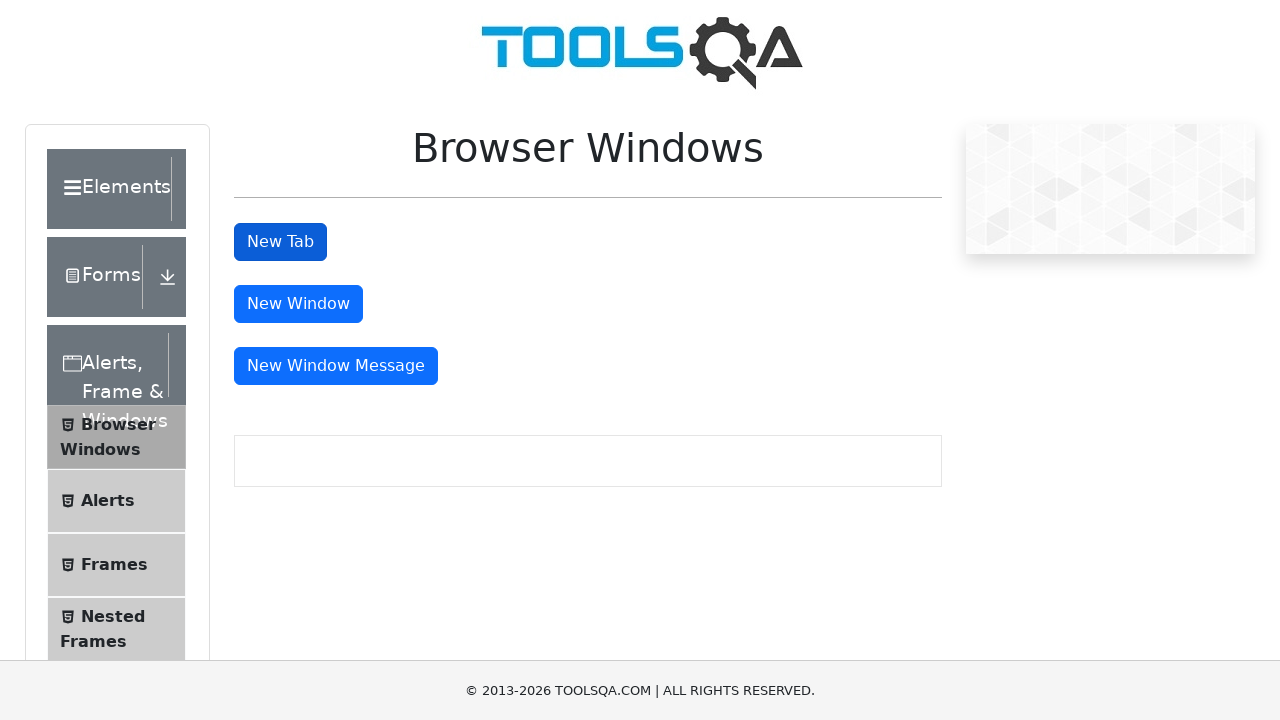

Closed the new tab/window
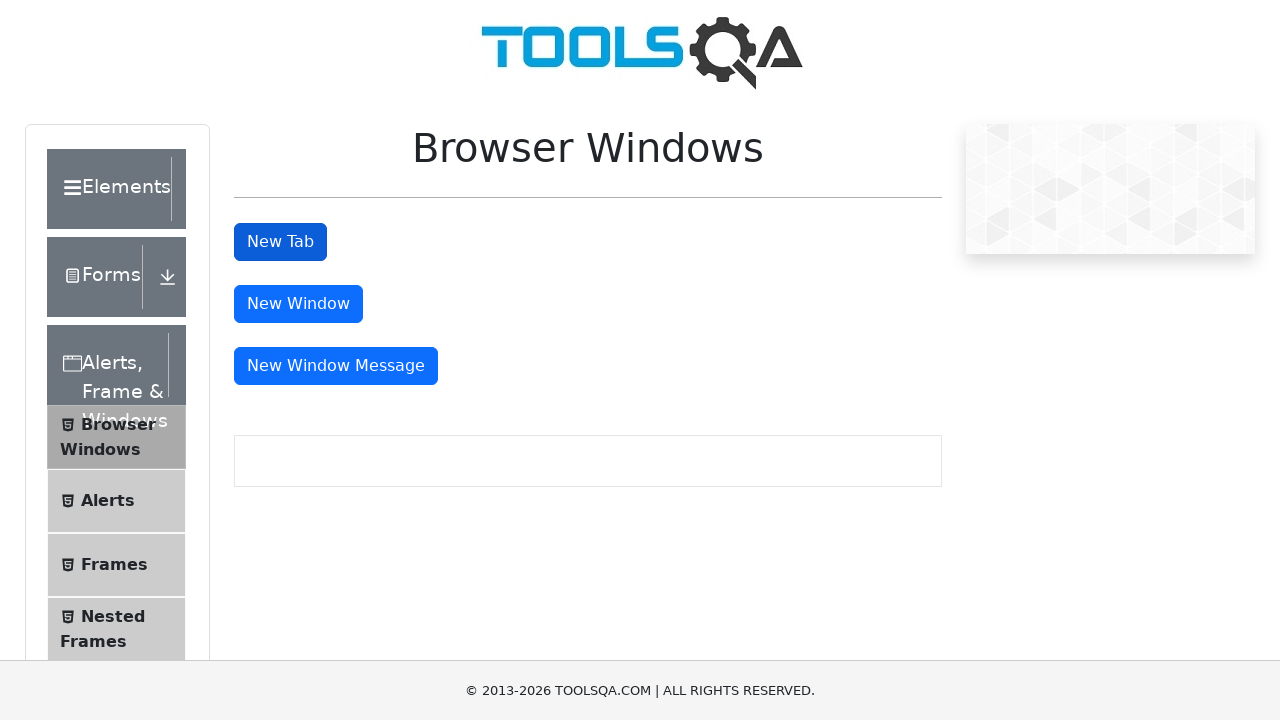

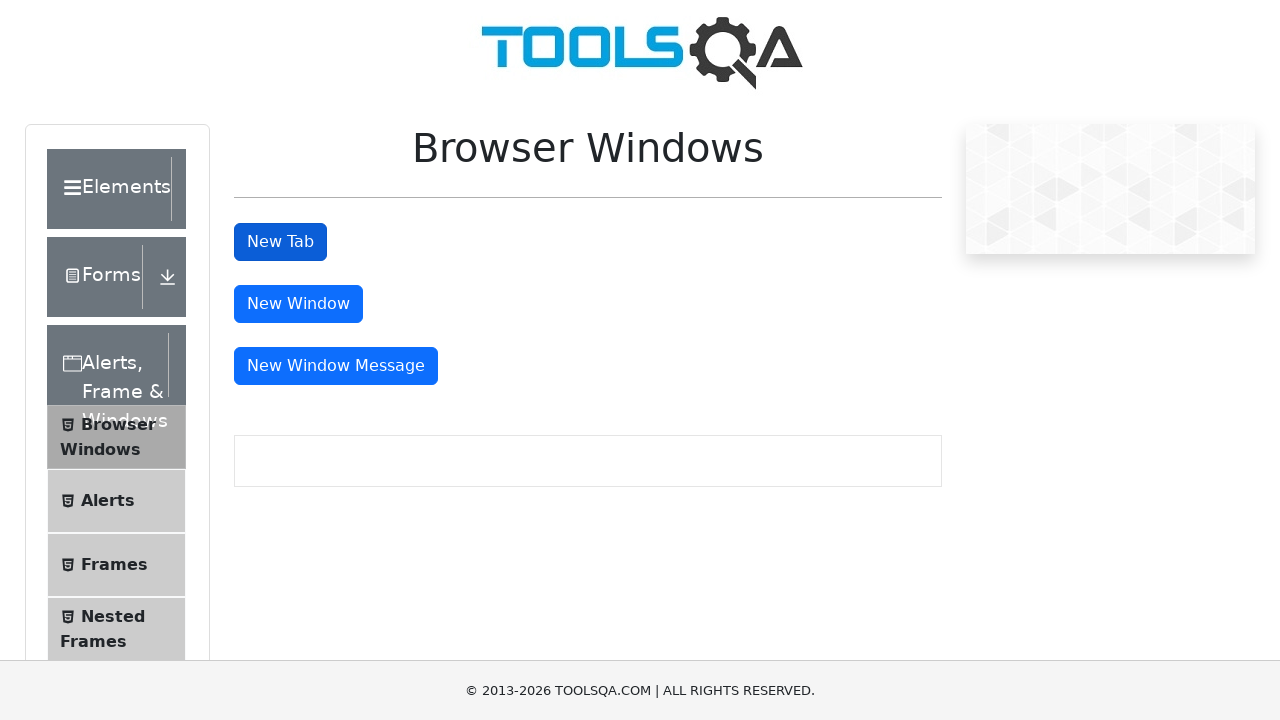